Tests the delayed alert functionality on DemoQA by clicking a button that triggers an alert after 5 seconds and accepting it.

Starting URL: https://demoqa.com

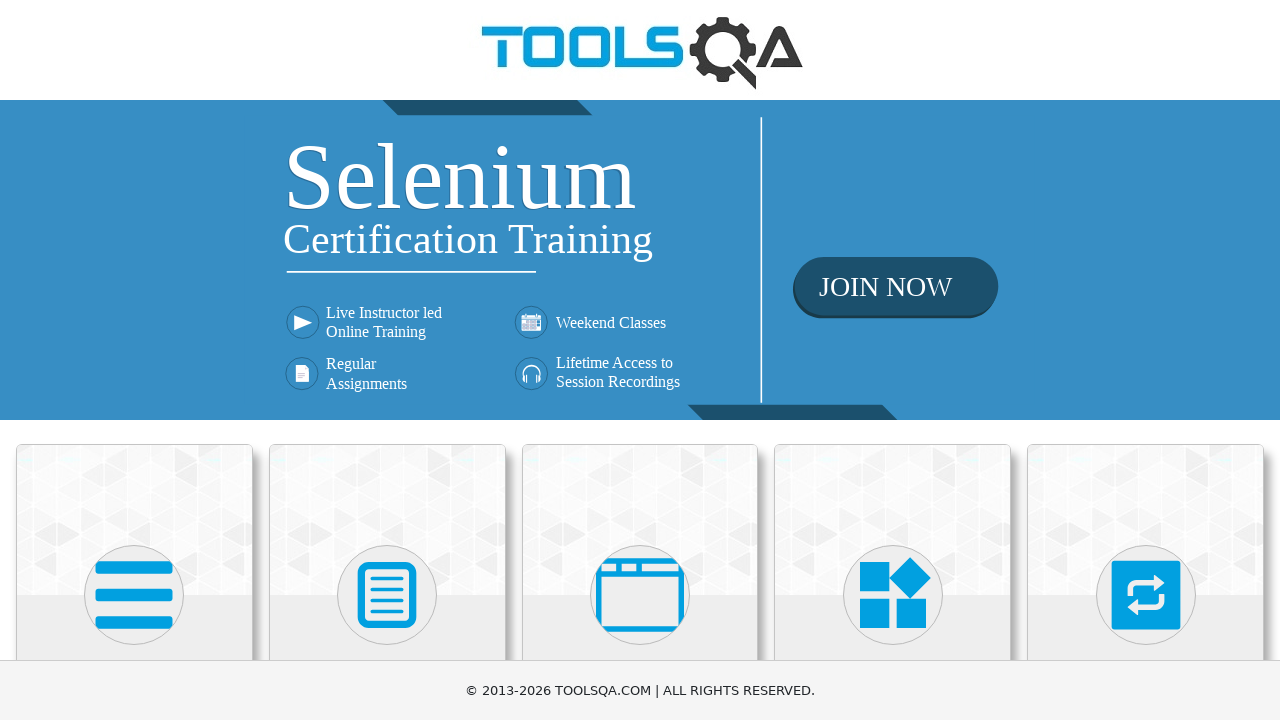

Clicked on 'Alerts, Frame & Windows' card at (640, 360) on text=Alerts, Frame & Windows
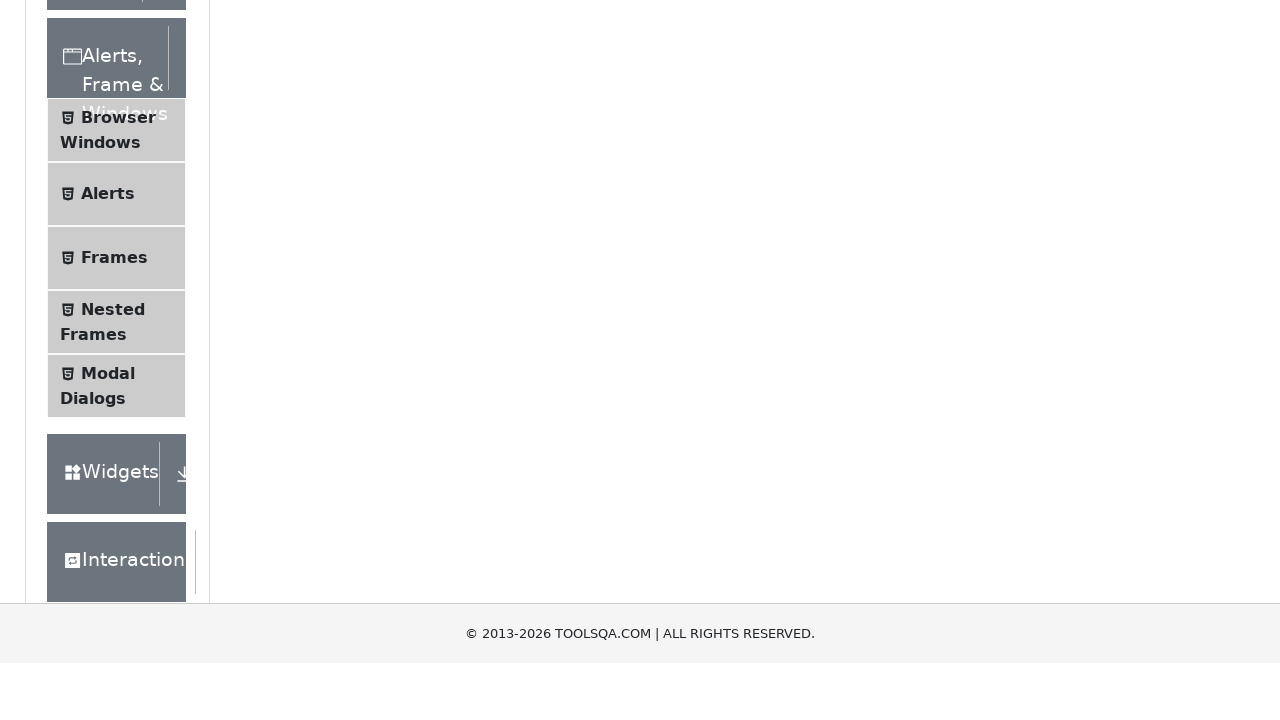

Clicked on 'Alerts' in the sub-menu at (108, 501) on .menu-list >> text=Alerts
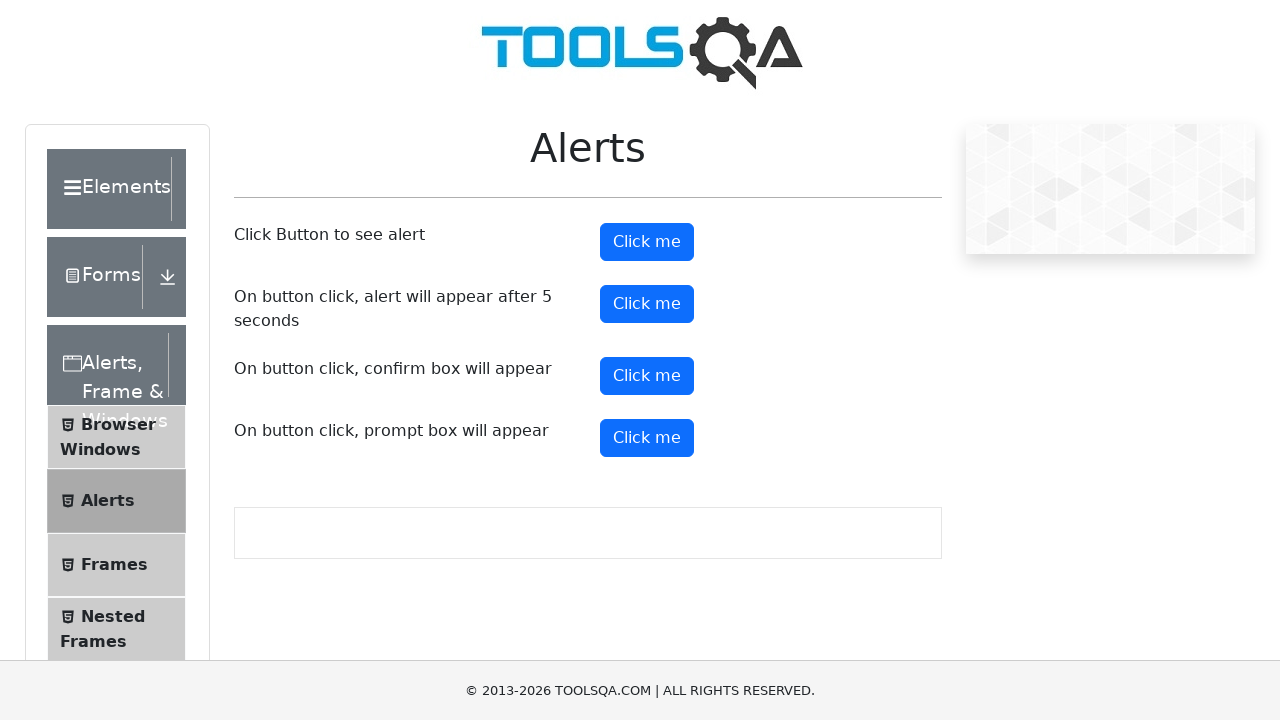

Set up dialog handler to accept alerts
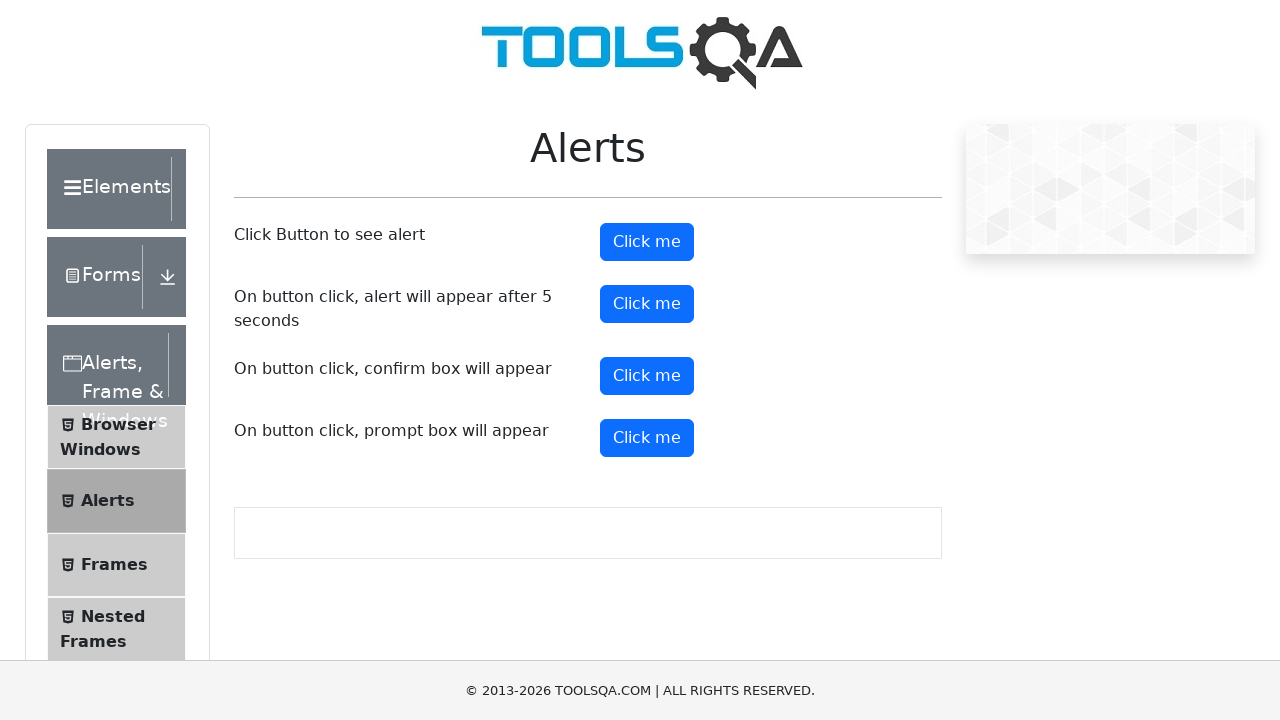

Clicked button to trigger delayed alert (appears after 5 seconds) at (647, 304) on #timerAlertButton
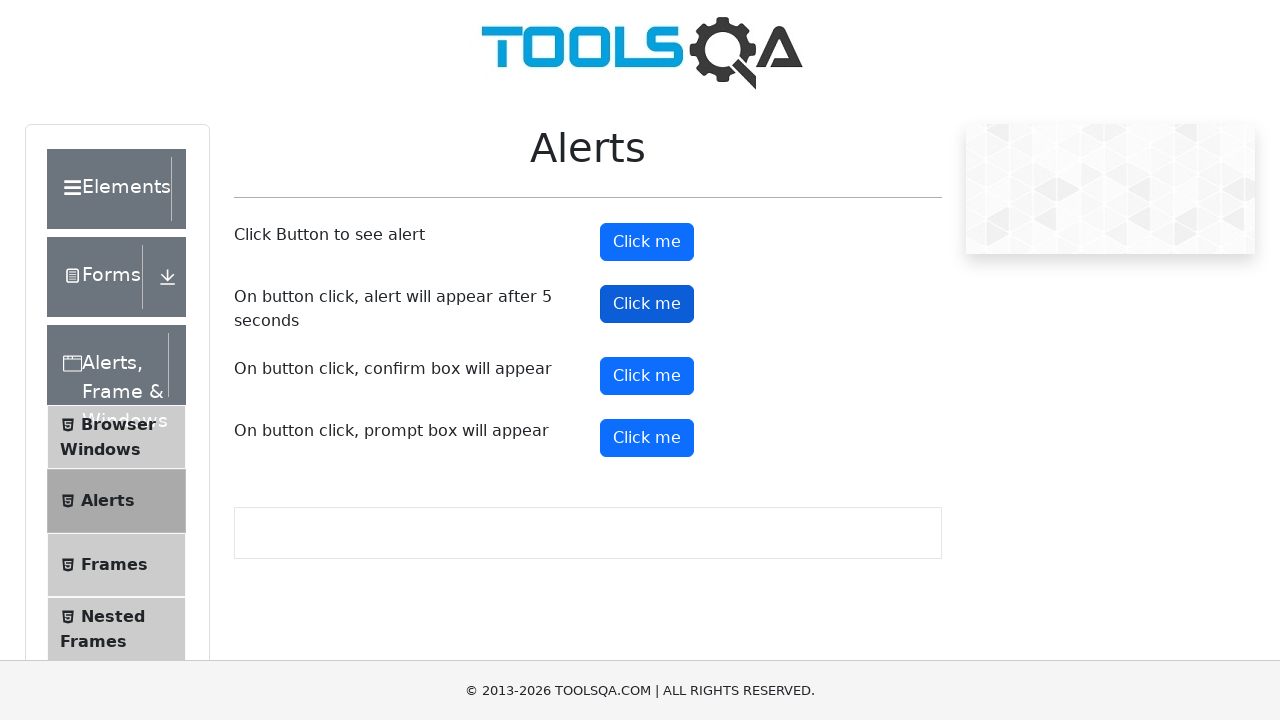

Waited 6 seconds for delayed alert to appear and be handled by dialog handler
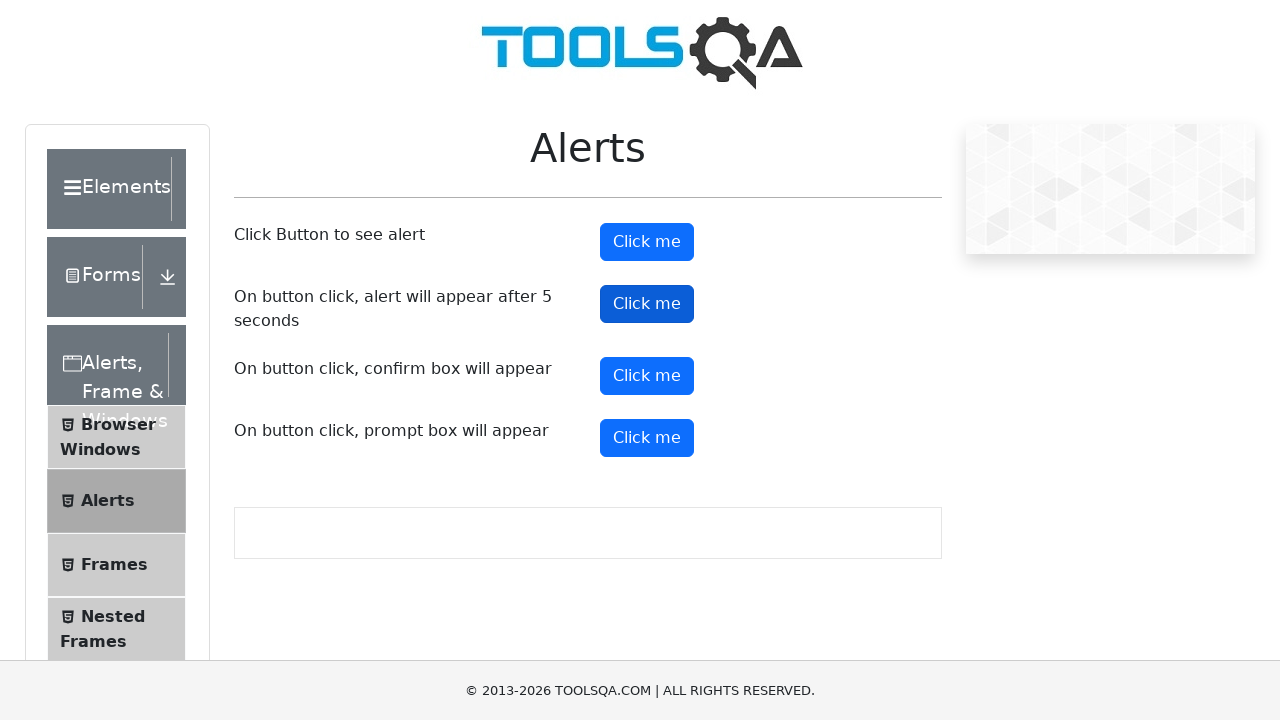

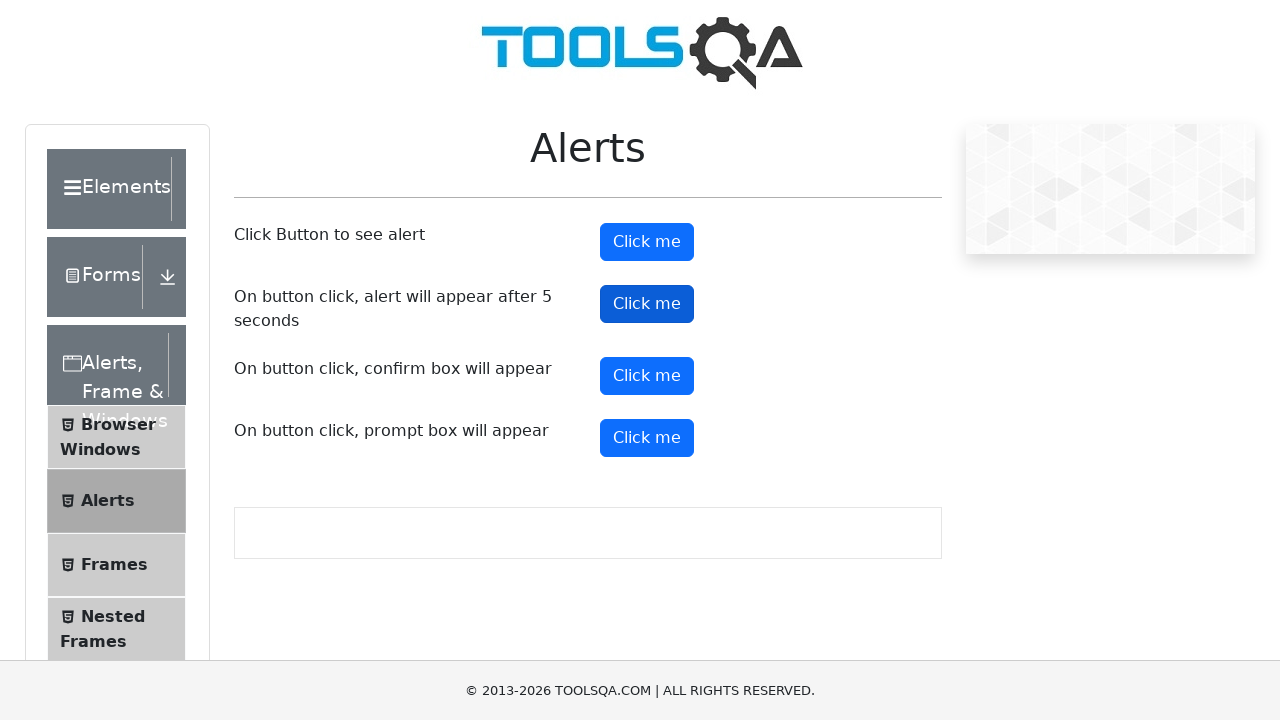